Tests basic browser navigation by visiting Apple's website, then navigating to Etsy, and using the browser's back button to return to the previous page

Starting URL: http://www.apple.com

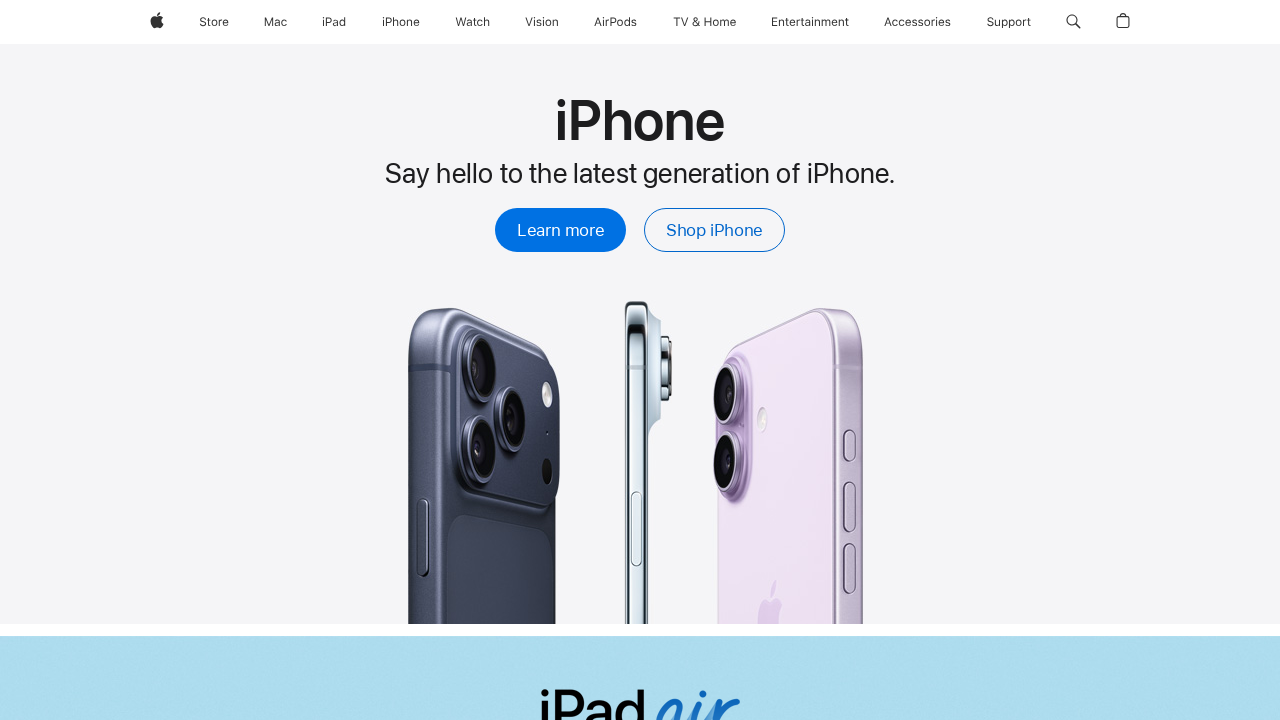

Navigated to Etsy website
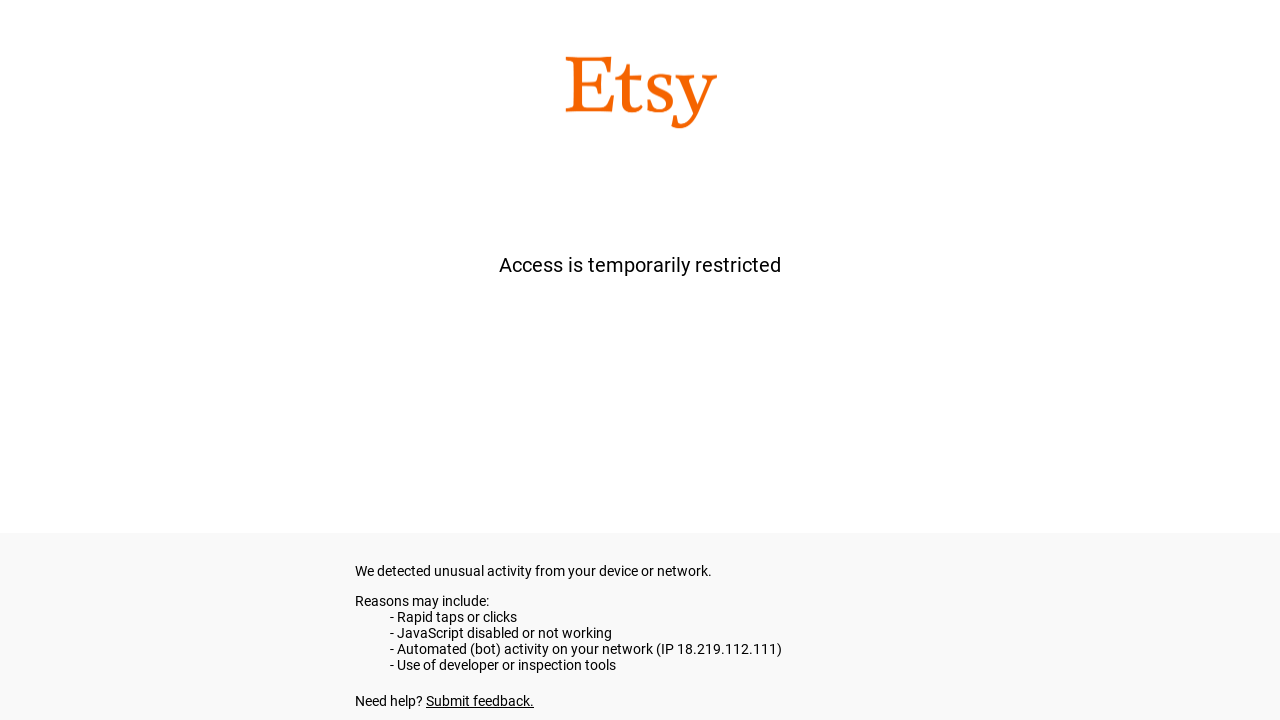

Retrieved current URL from Etsy page
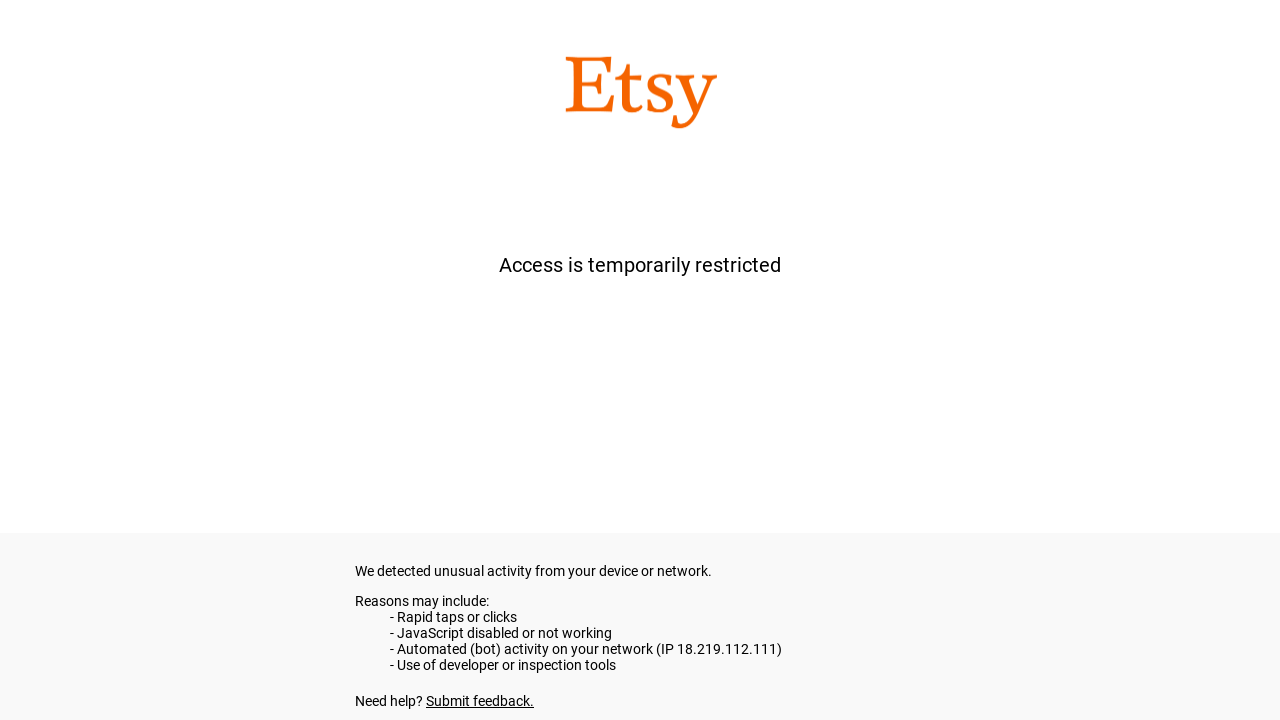

Retrieved page title from Etsy
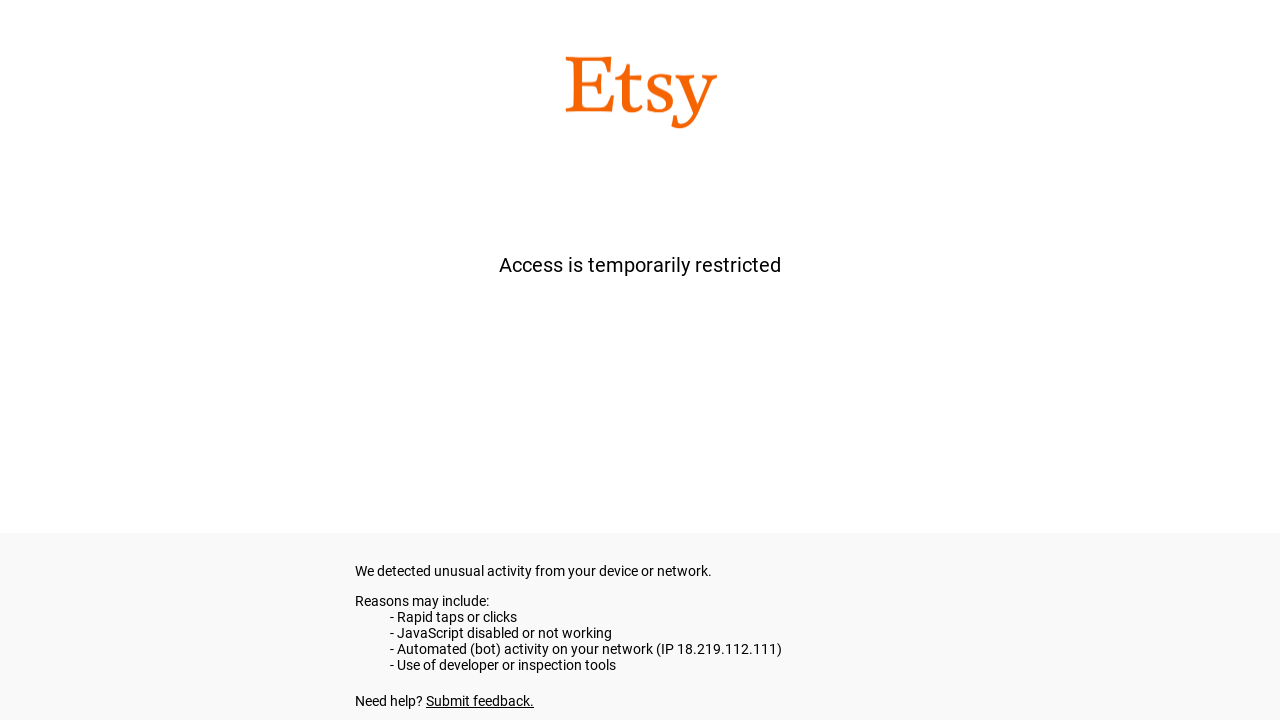

Clicked browser back button to return to Apple website
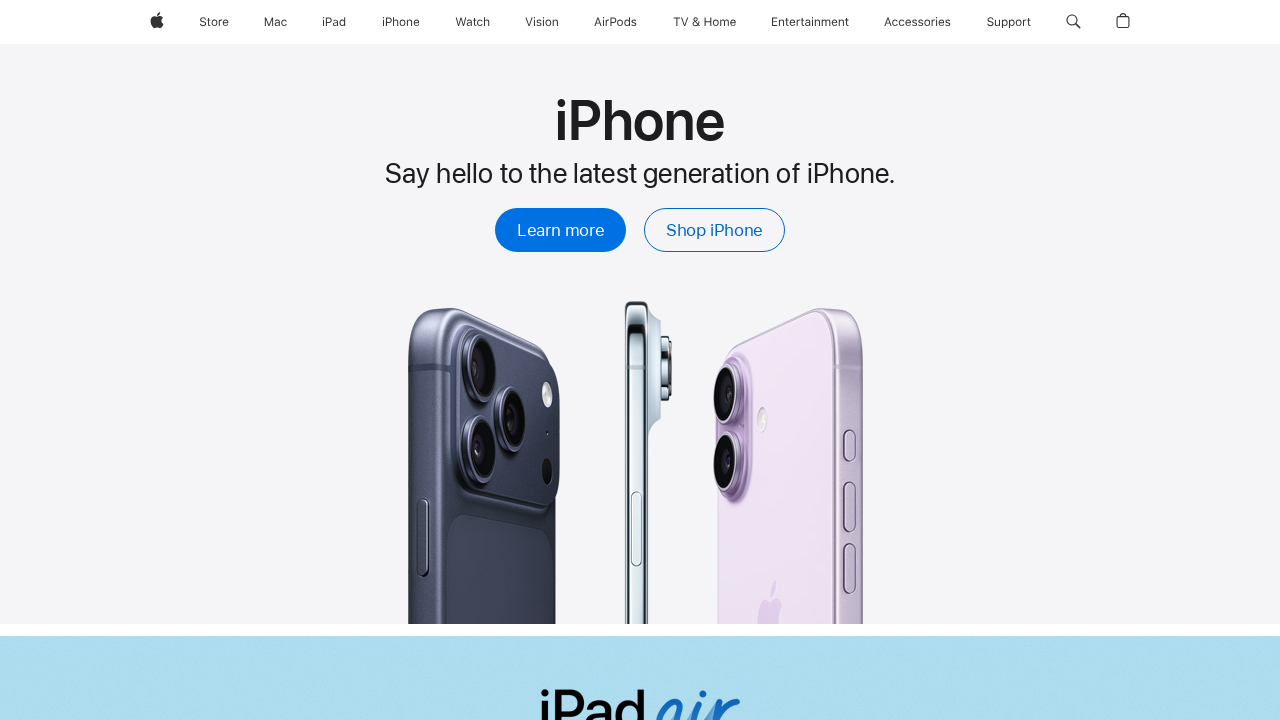

Waited for Apple page to fully load after navigation back
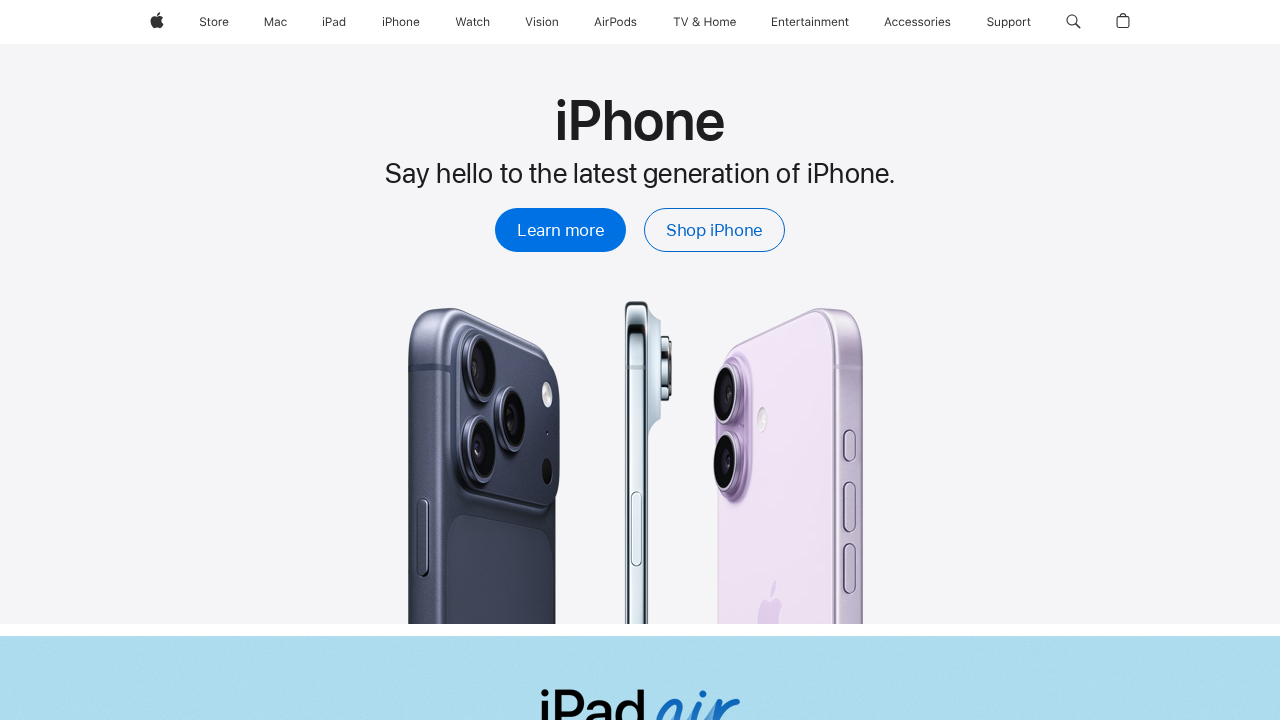

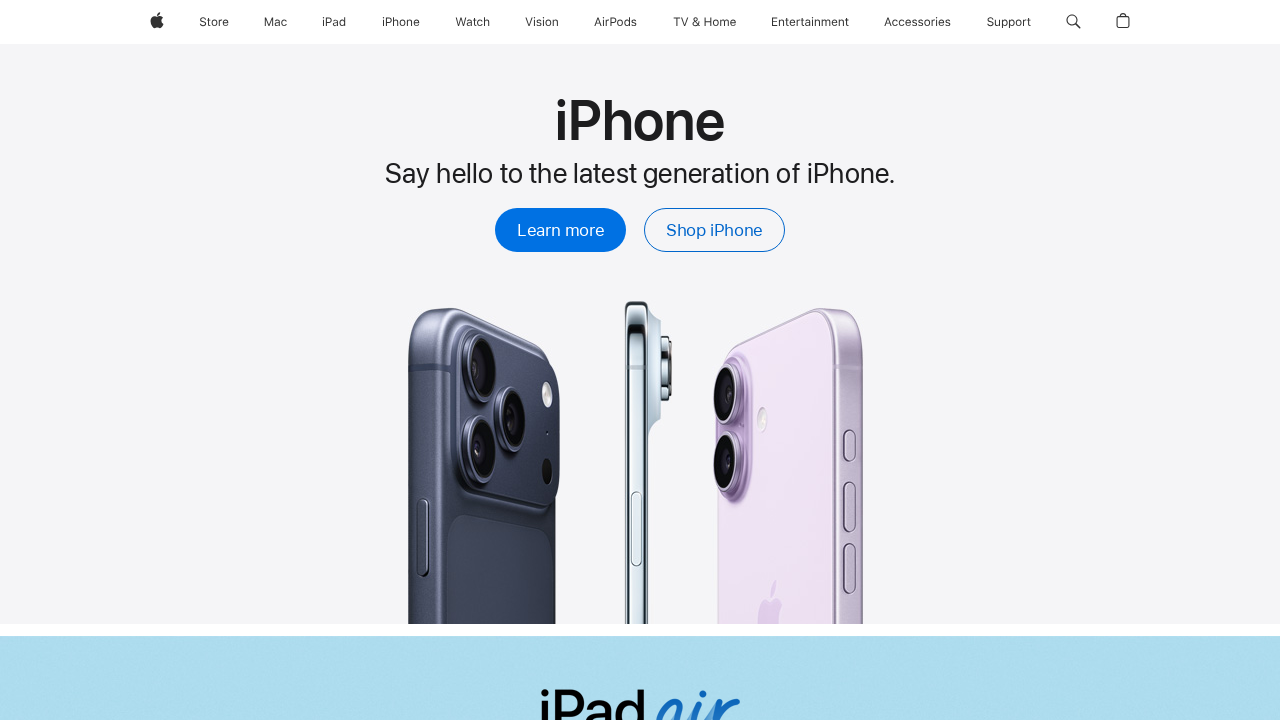